Tests typing text character by character with pauses into the first name field on a registration form

Starting URL: https://naveenautomationlabs.com/opencart/index.php?route=account/register

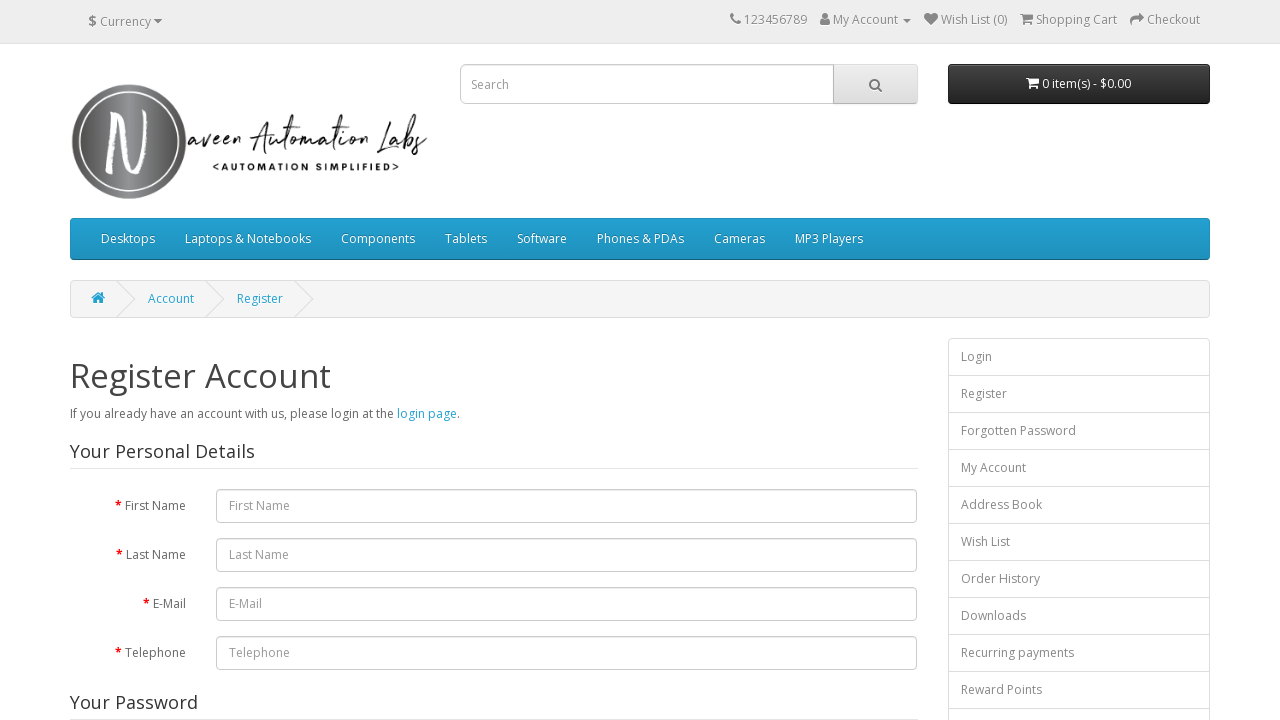

Navigated to registration form page
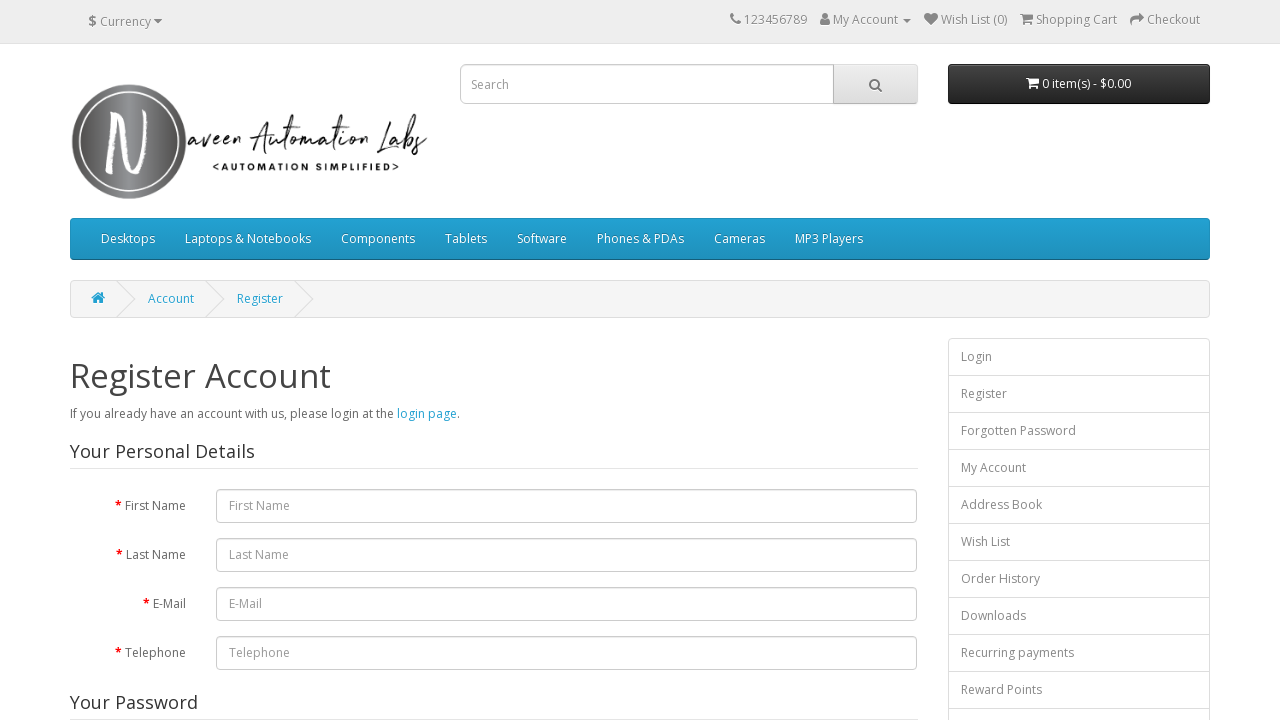

Located first name input field
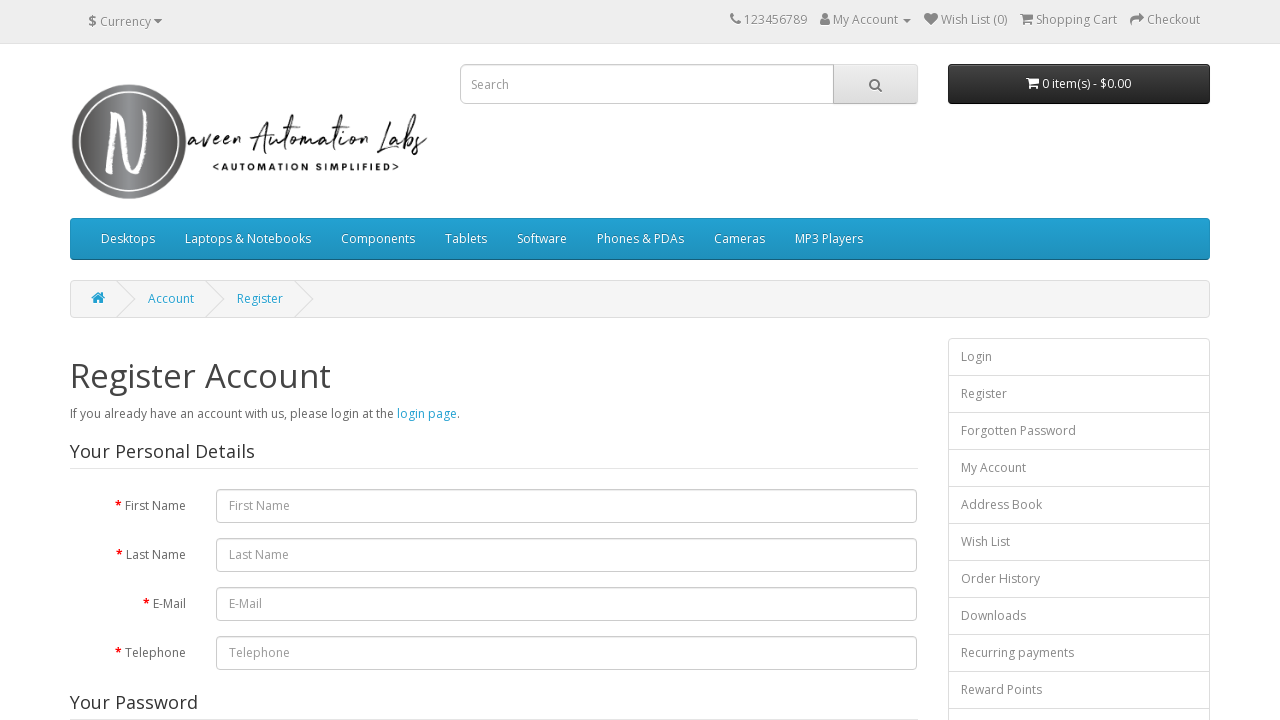

Typed character 'N' into first name field with 500ms delay on #input-firstname
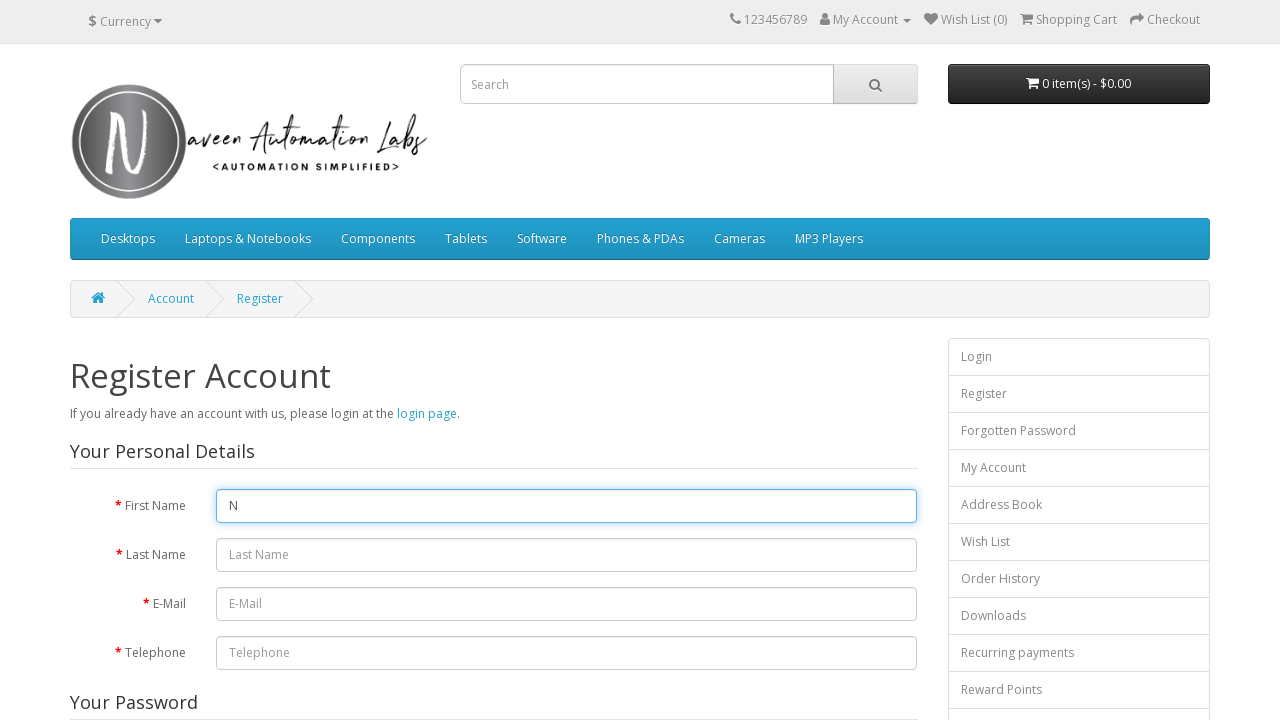

Typed character 'a' into first name field with 500ms delay on #input-firstname
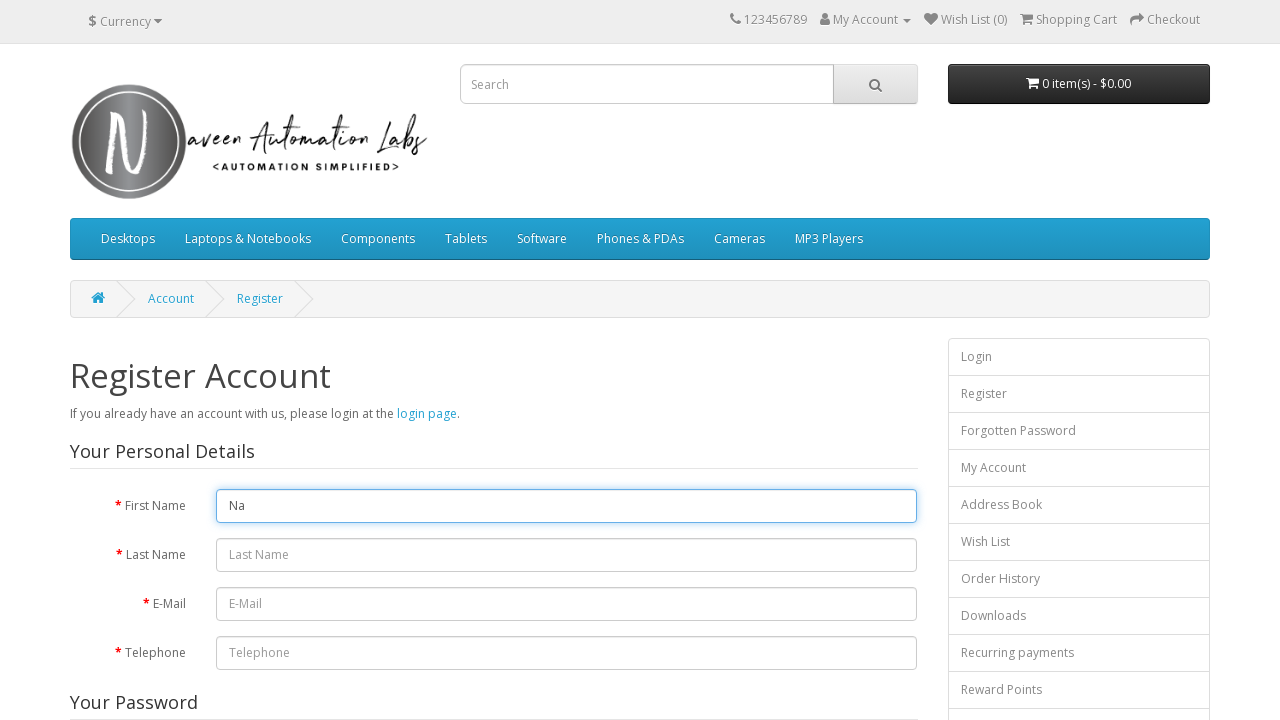

Typed character 'v' into first name field with 500ms delay on #input-firstname
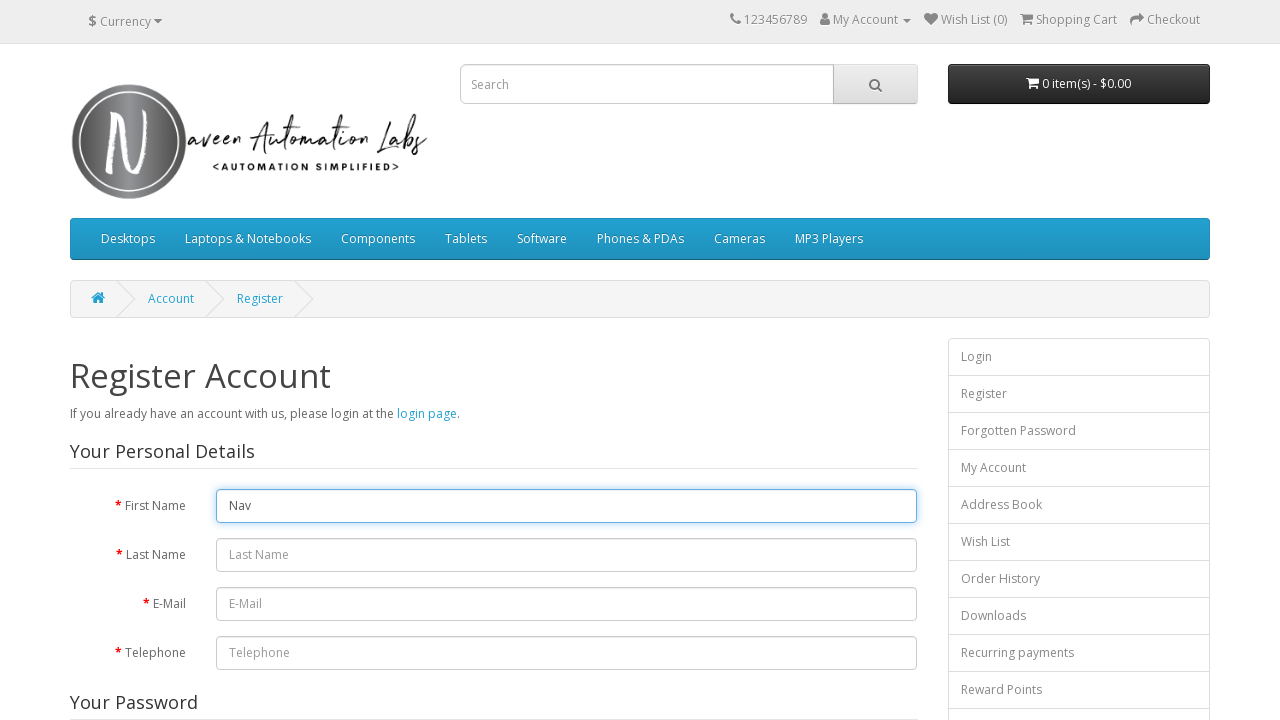

Typed character 'e' into first name field with 500ms delay on #input-firstname
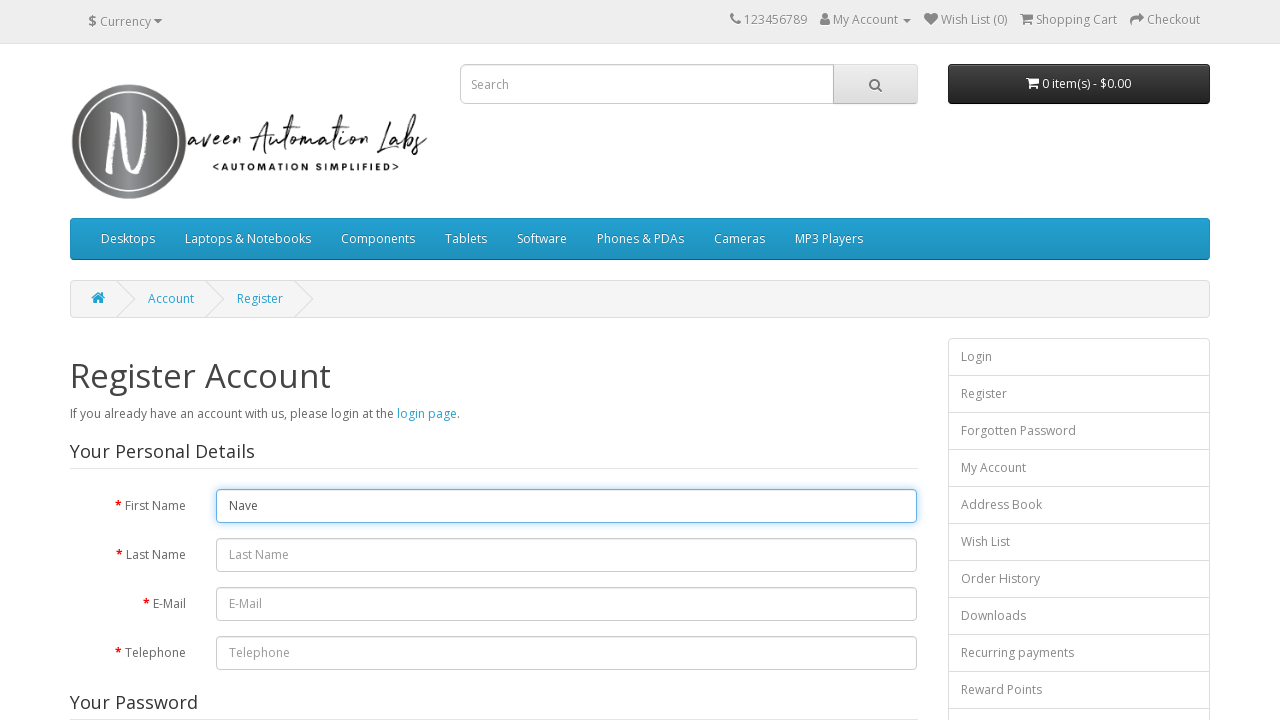

Typed character 'e' into first name field with 500ms delay on #input-firstname
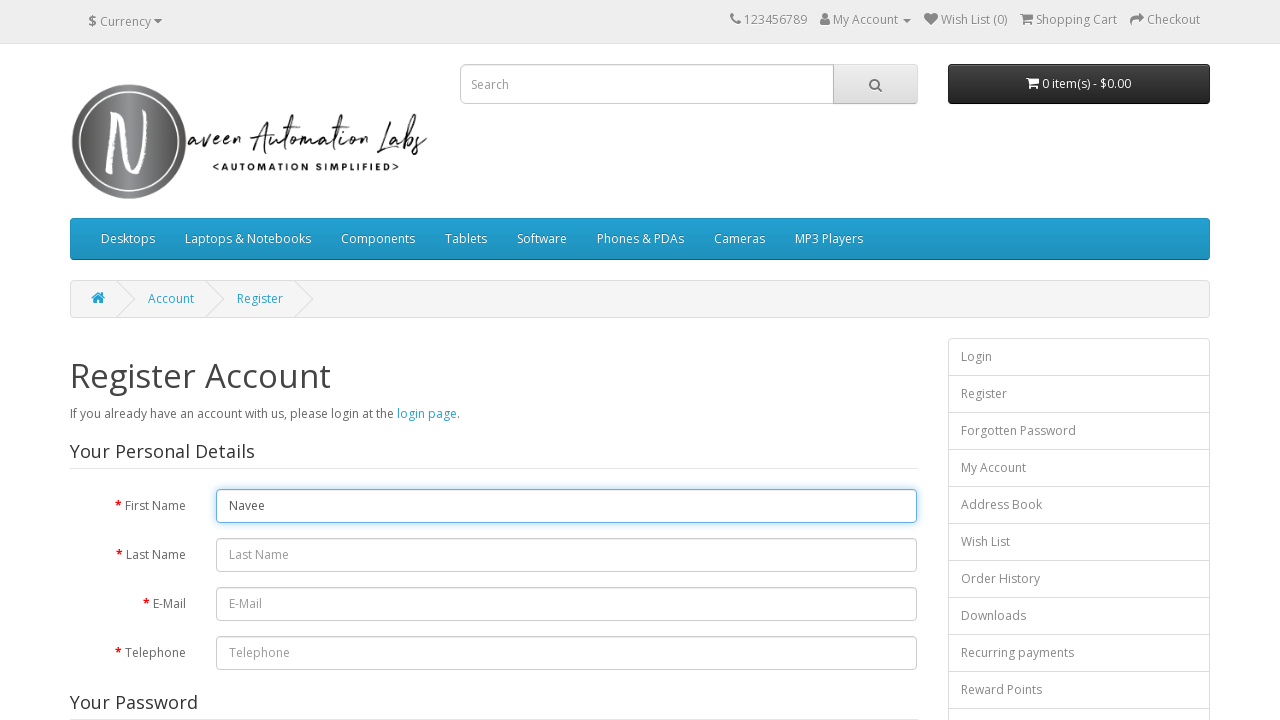

Typed character 'n' into first name field with 500ms delay on #input-firstname
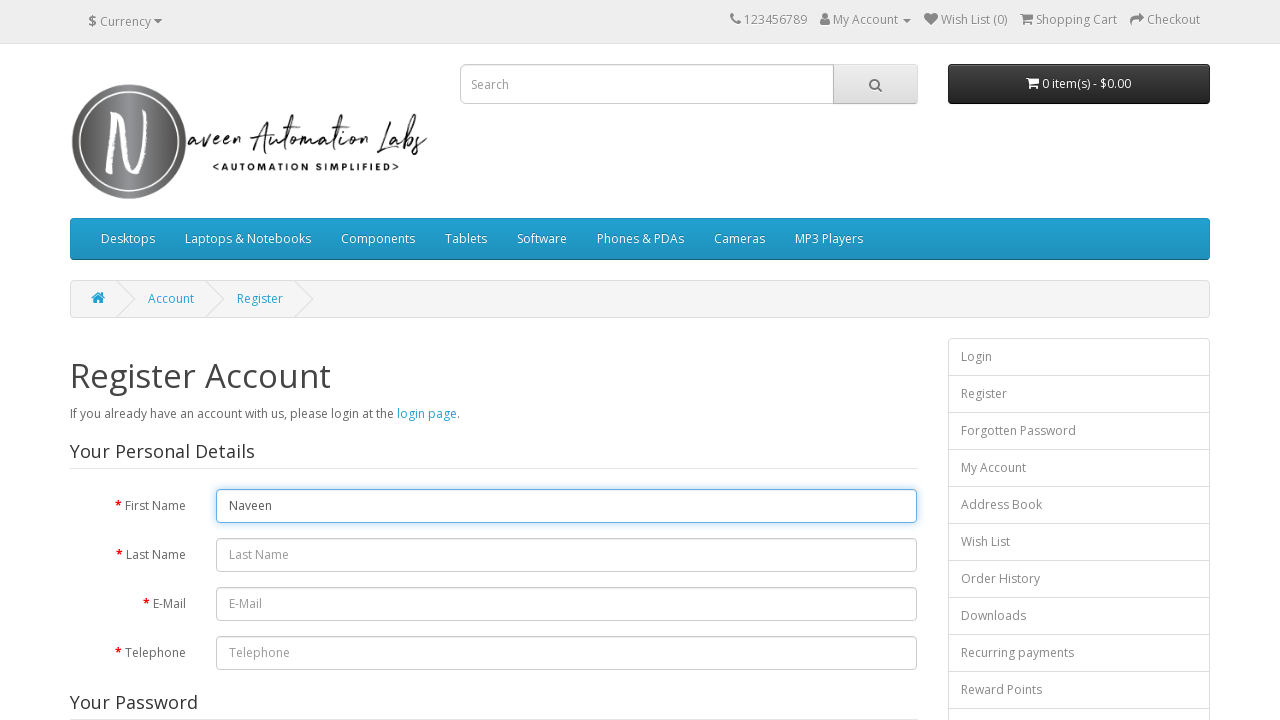

Typed character 'A' into first name field with 500ms delay on #input-firstname
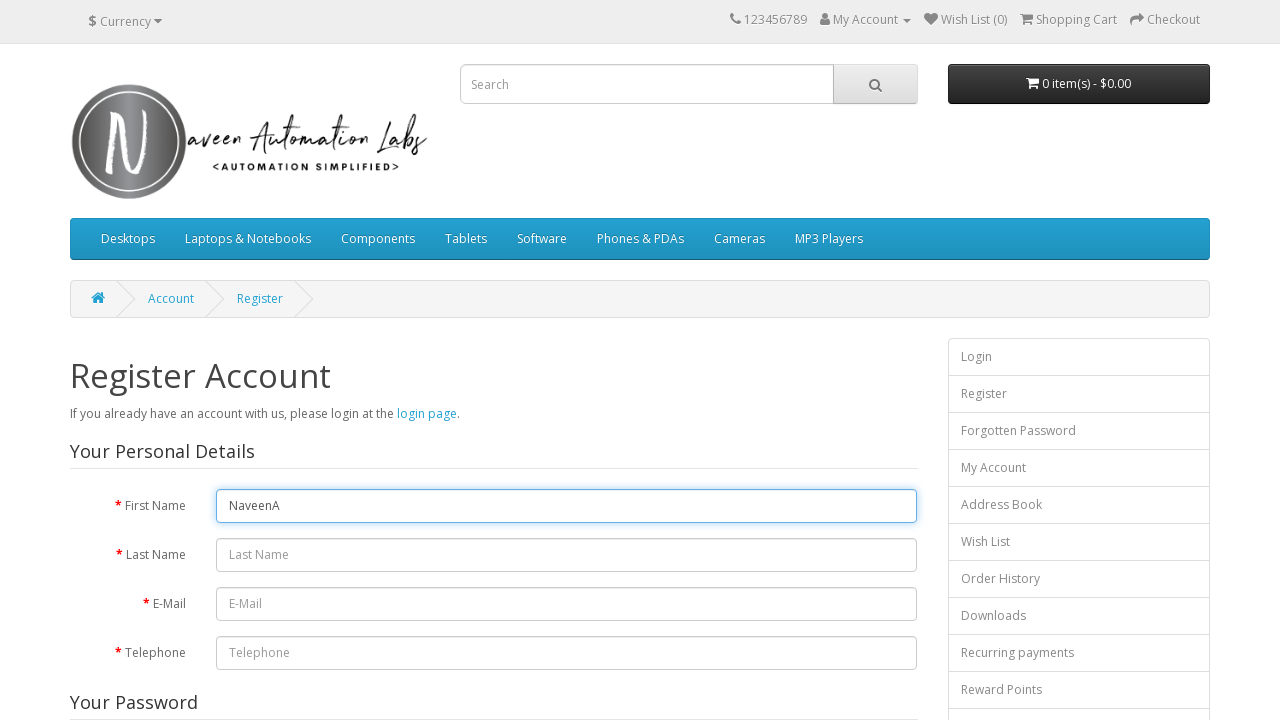

Typed character 'u' into first name field with 500ms delay on #input-firstname
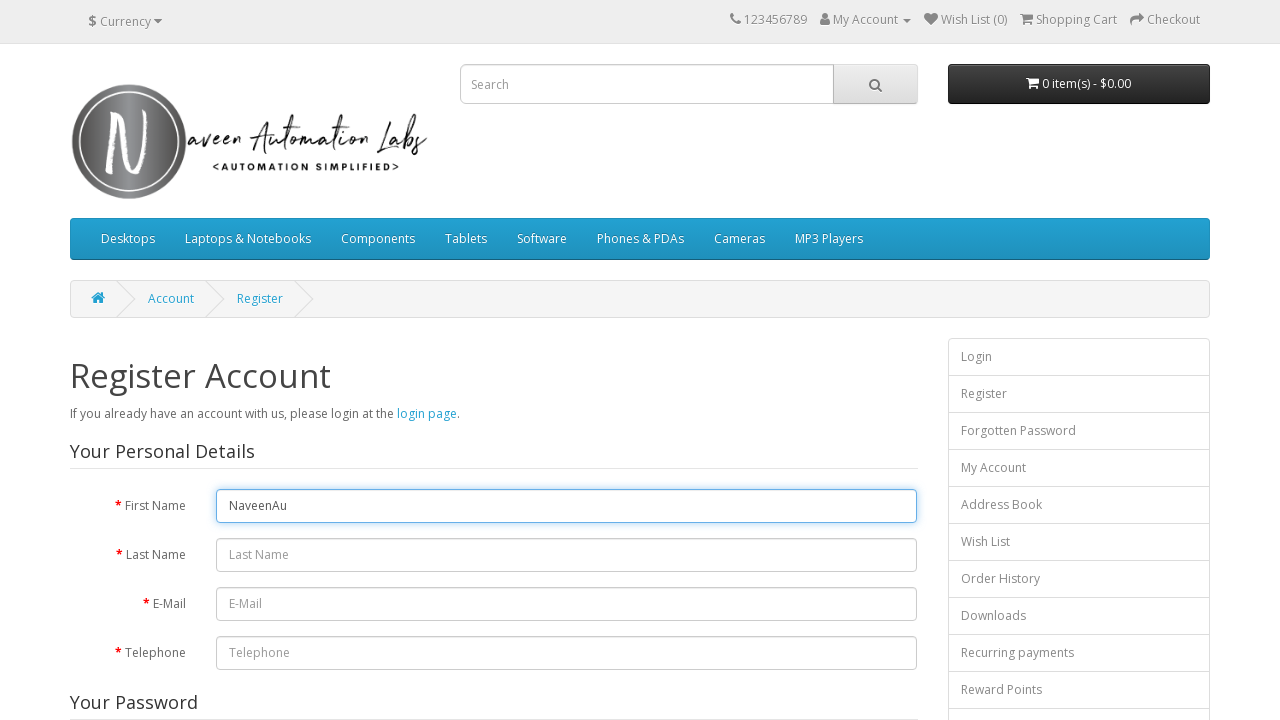

Typed character 't' into first name field with 500ms delay on #input-firstname
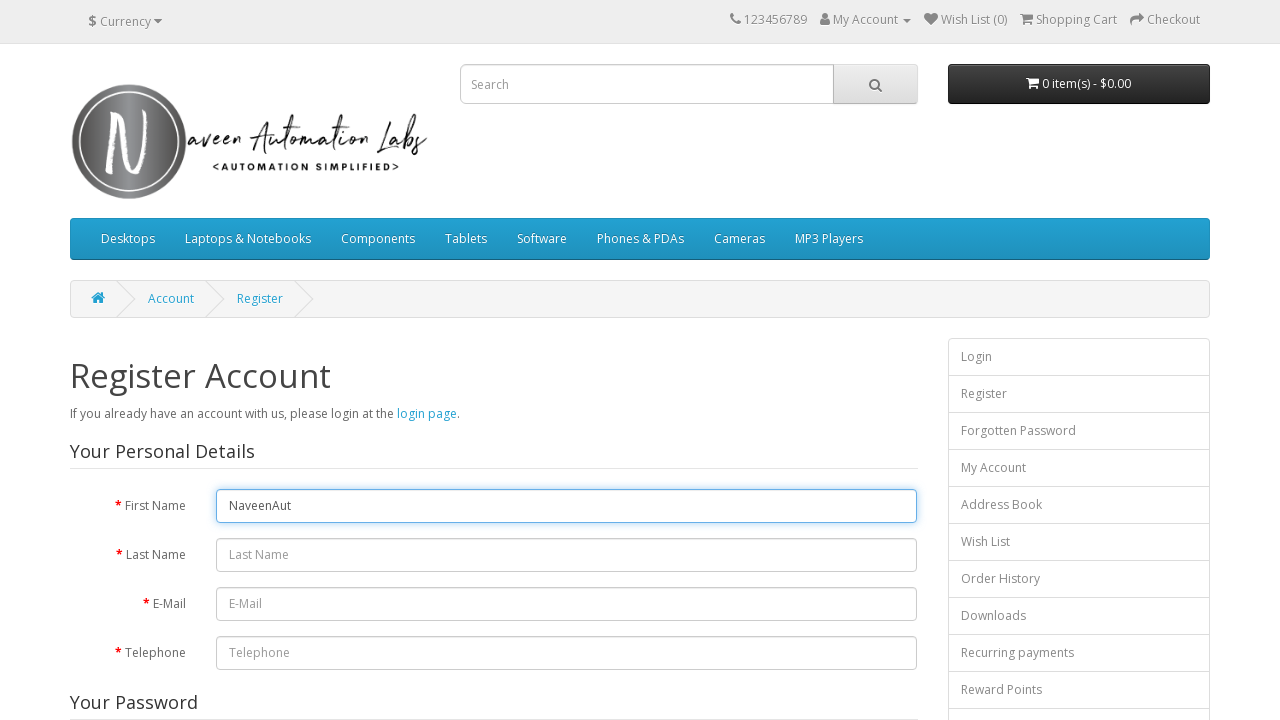

Typed character 'o' into first name field with 500ms delay on #input-firstname
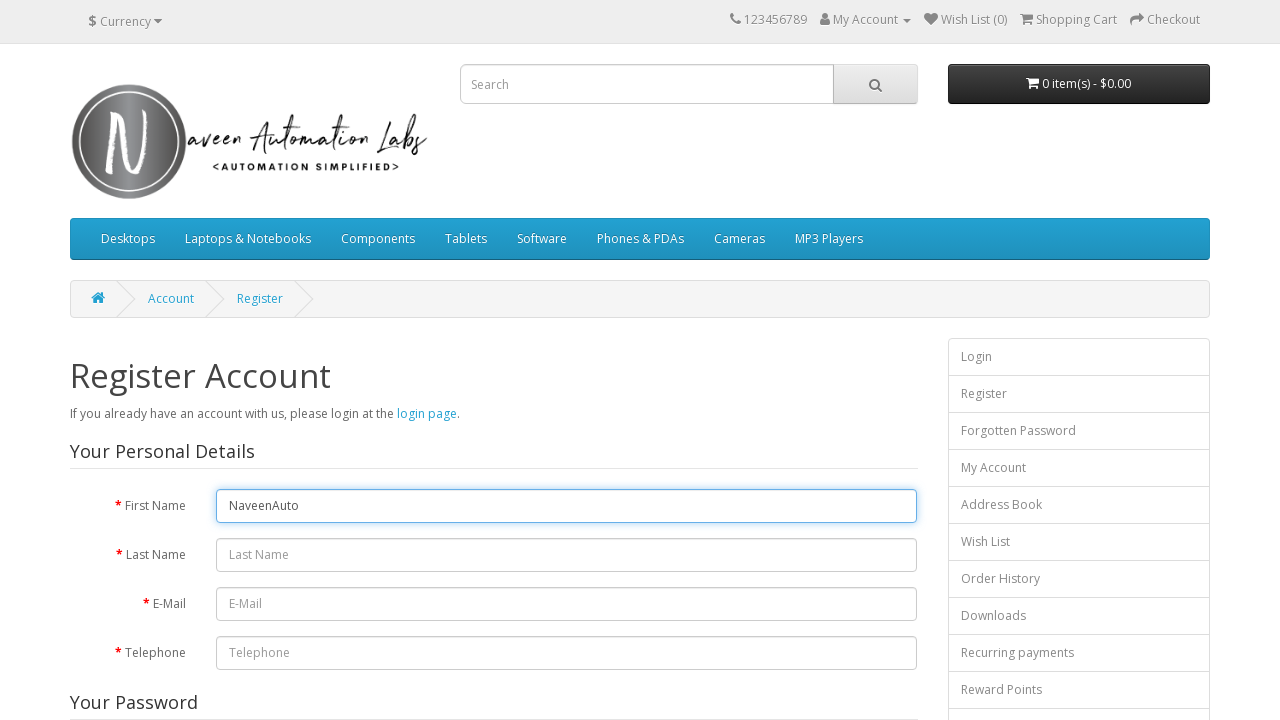

Typed character 'm' into first name field with 500ms delay on #input-firstname
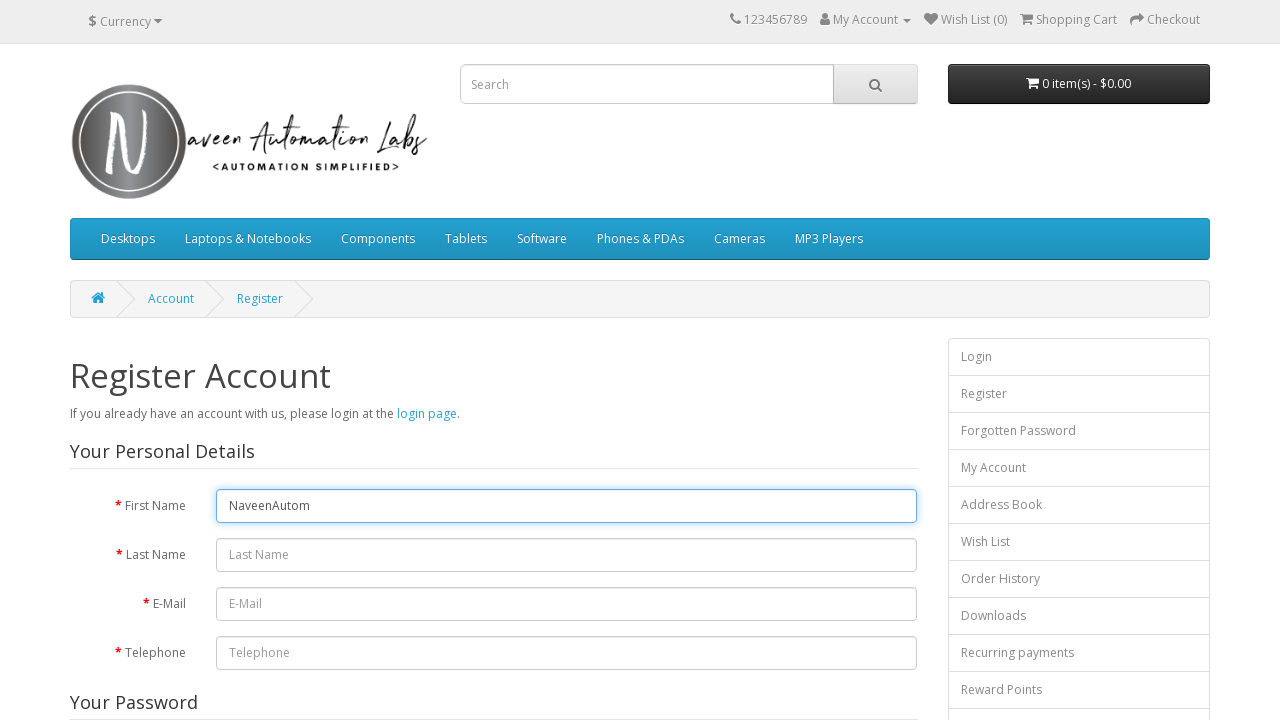

Typed character 'a' into first name field with 500ms delay on #input-firstname
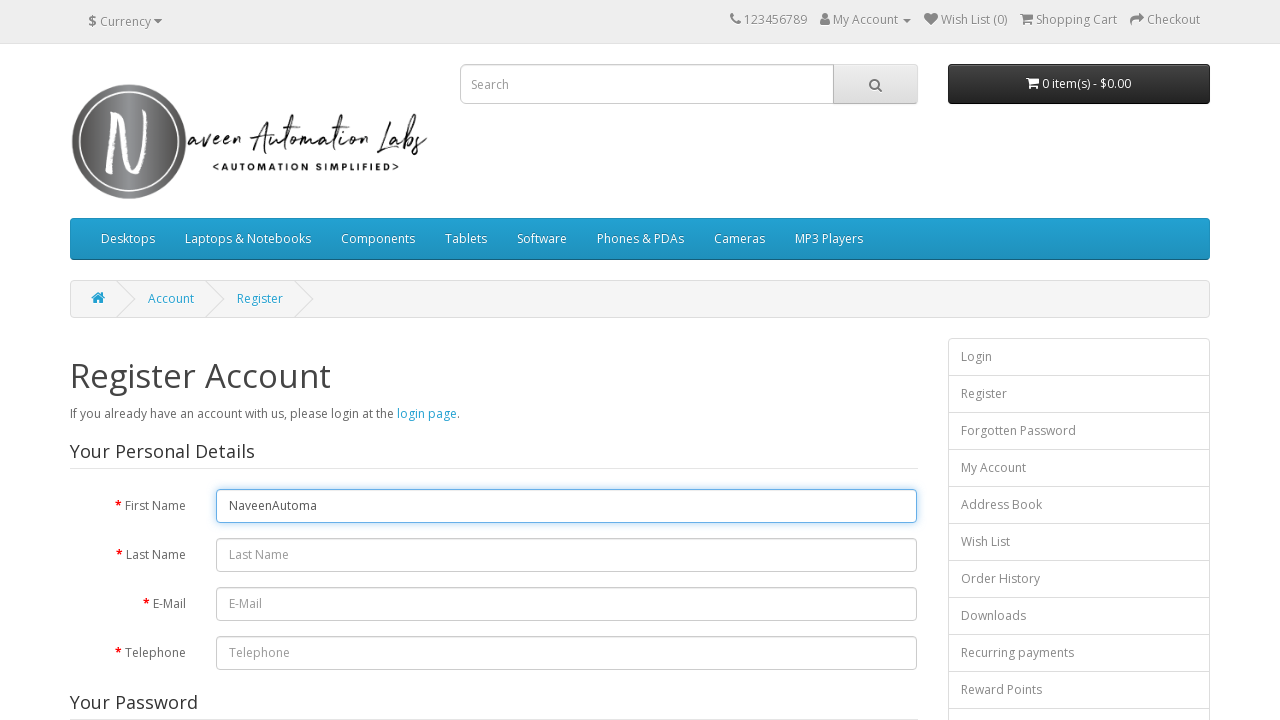

Typed character 't' into first name field with 500ms delay on #input-firstname
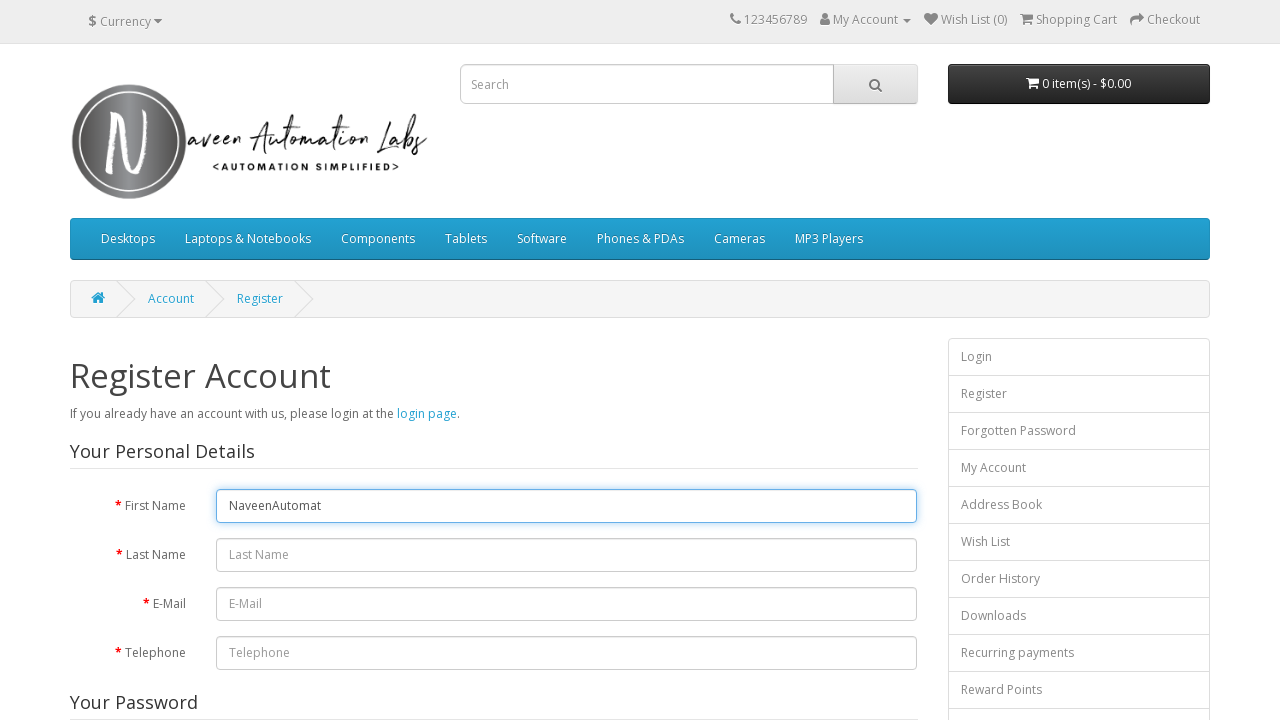

Typed character 'i' into first name field with 500ms delay on #input-firstname
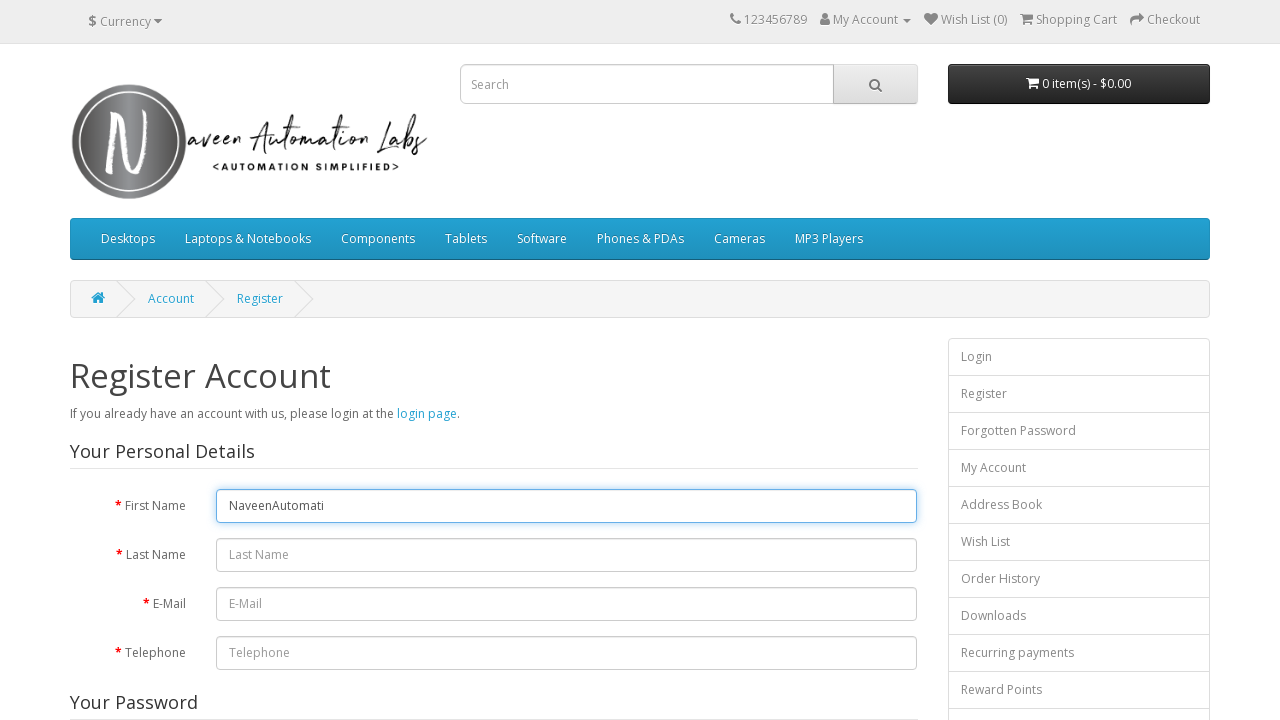

Typed character 'o' into first name field with 500ms delay on #input-firstname
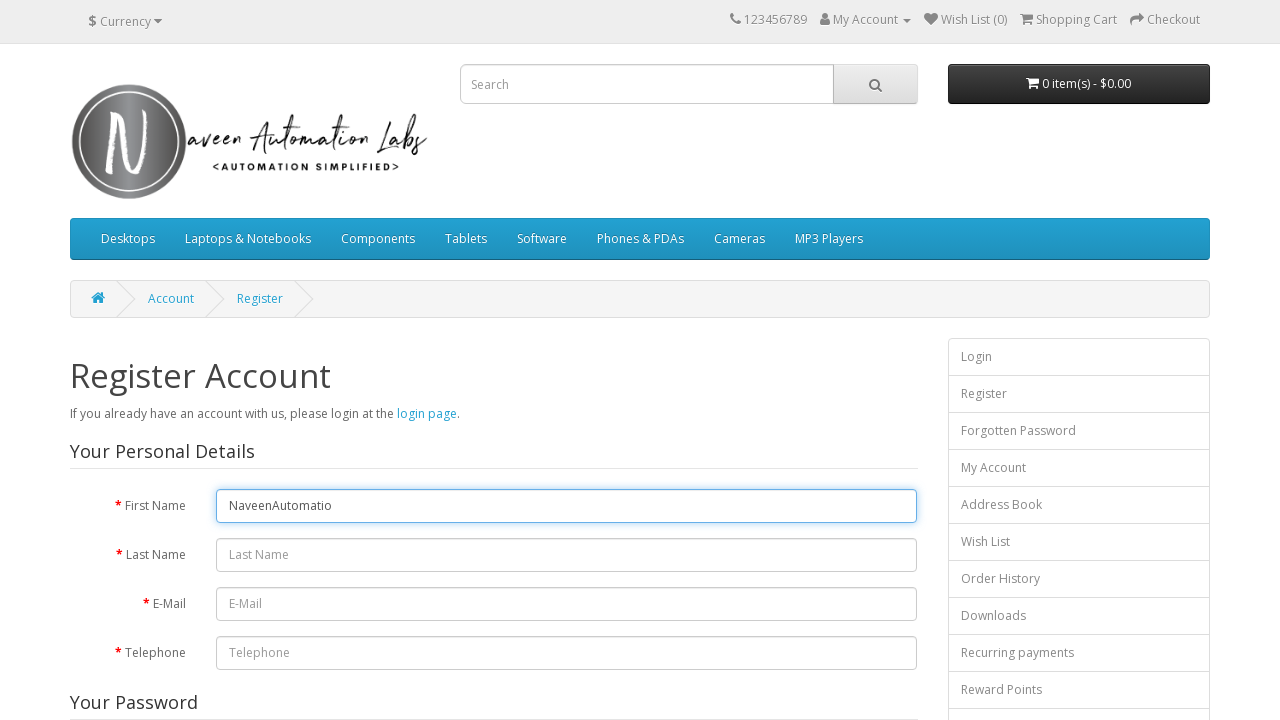

Typed character 'n' into first name field with 500ms delay on #input-firstname
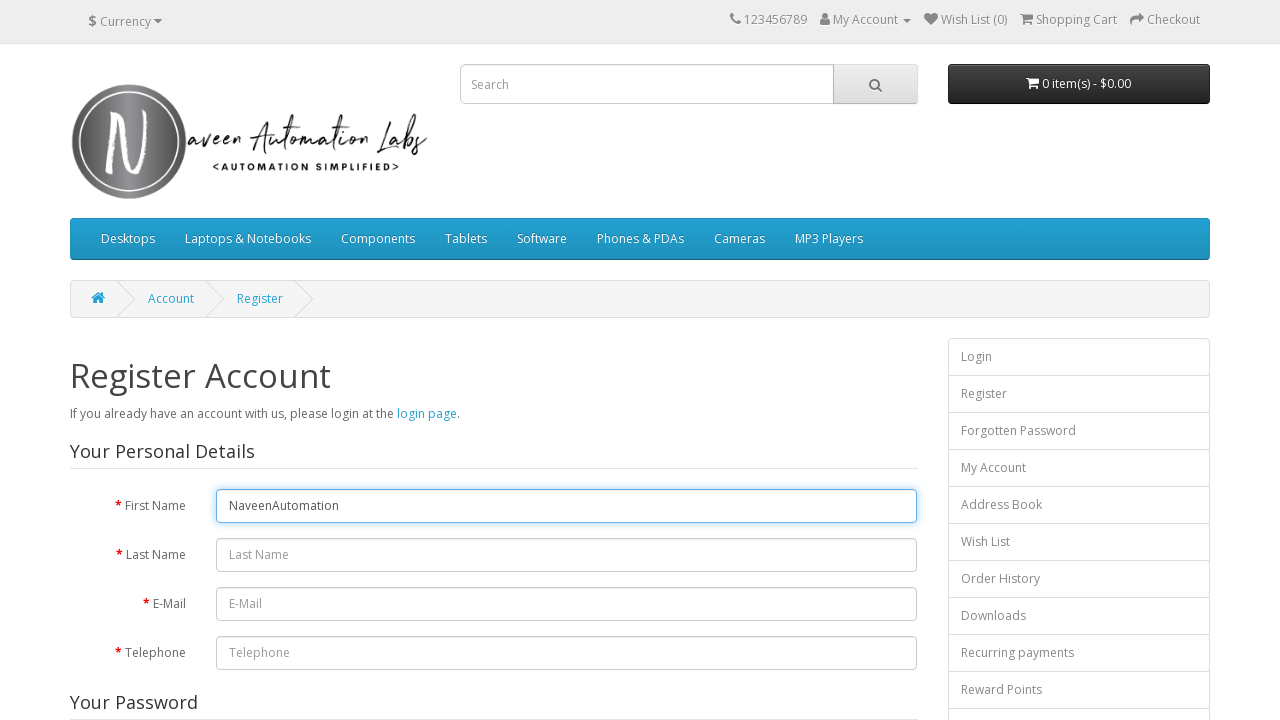

Typed character 'L' into first name field with 500ms delay on #input-firstname
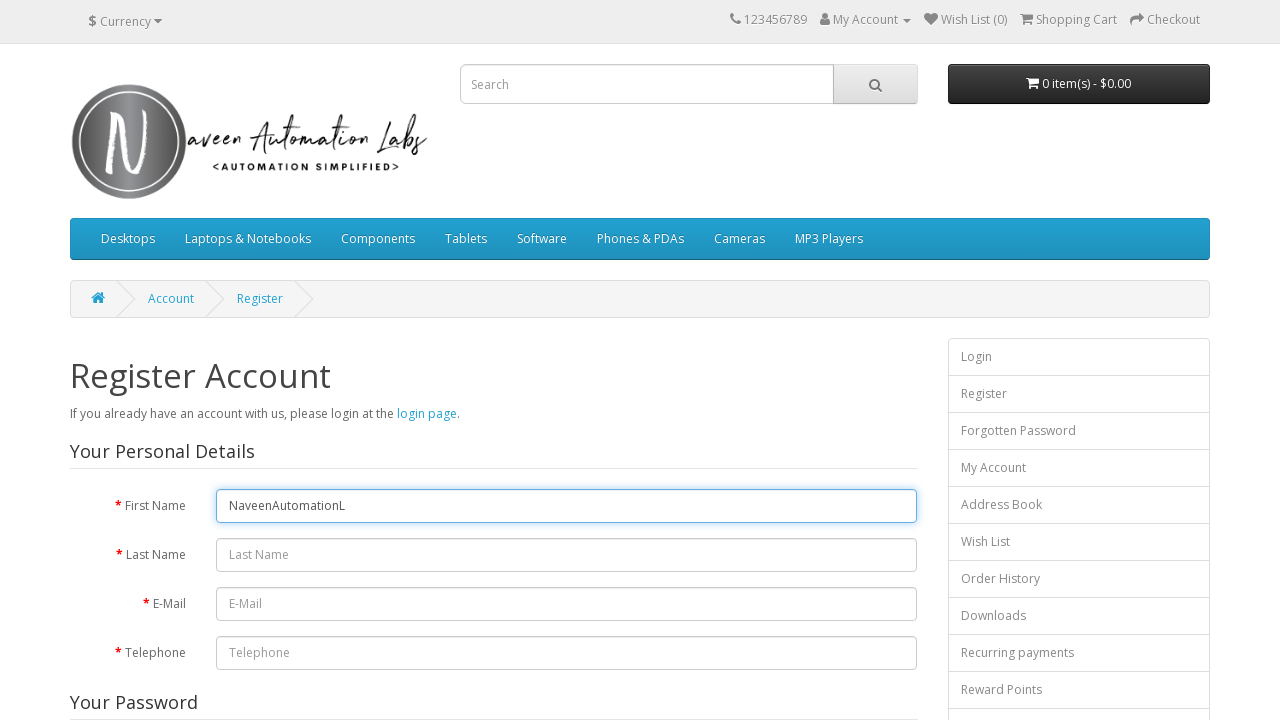

Typed character 'a' into first name field with 500ms delay on #input-firstname
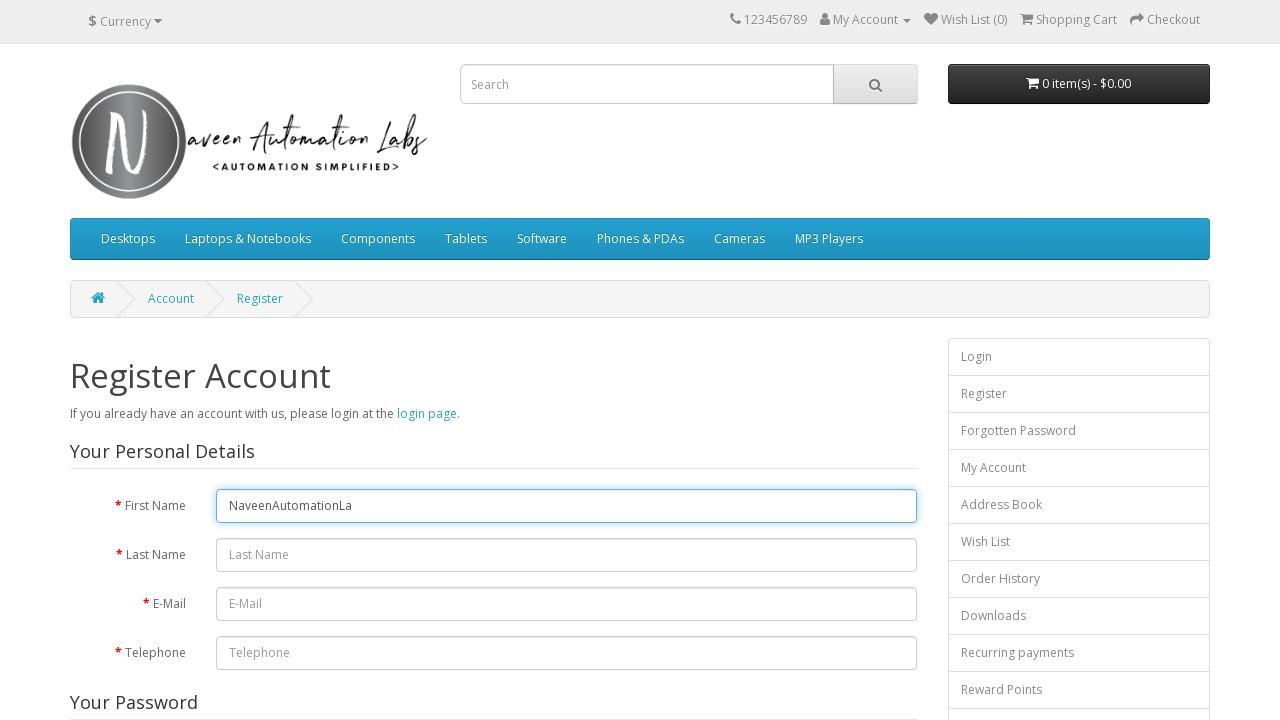

Typed character 'b' into first name field with 500ms delay on #input-firstname
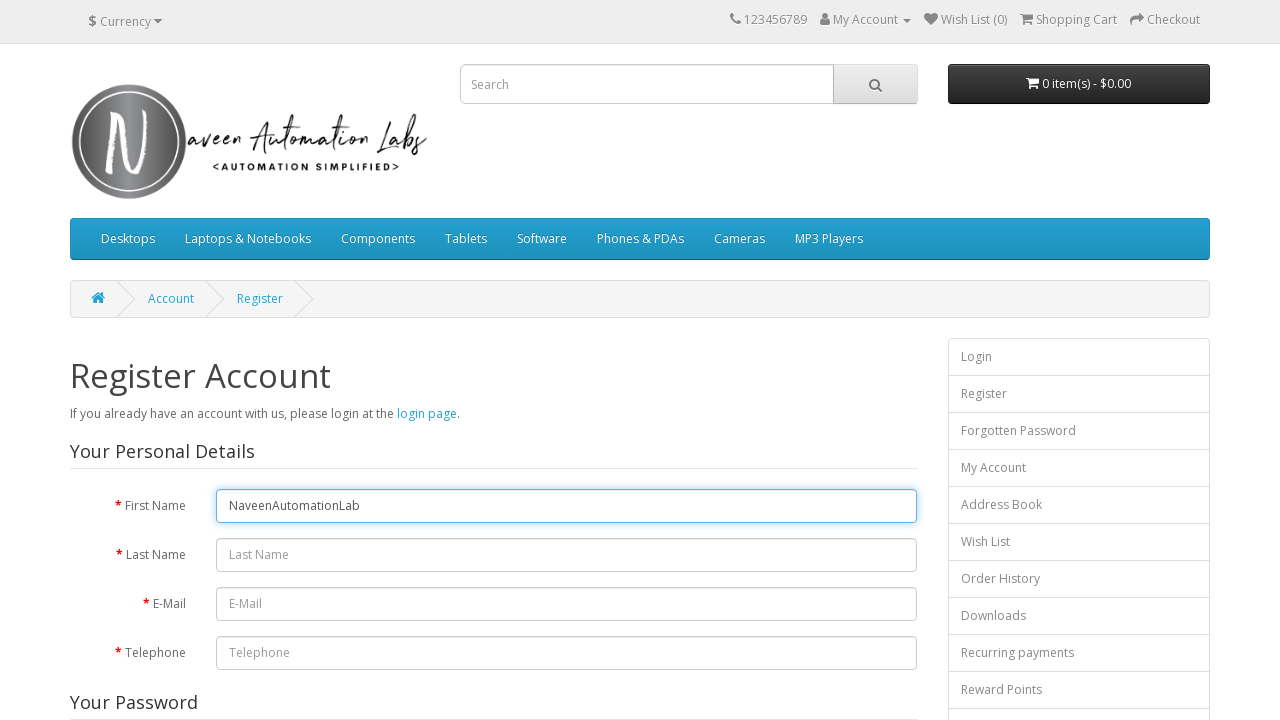

Typed character 's' into first name field with 500ms delay on #input-firstname
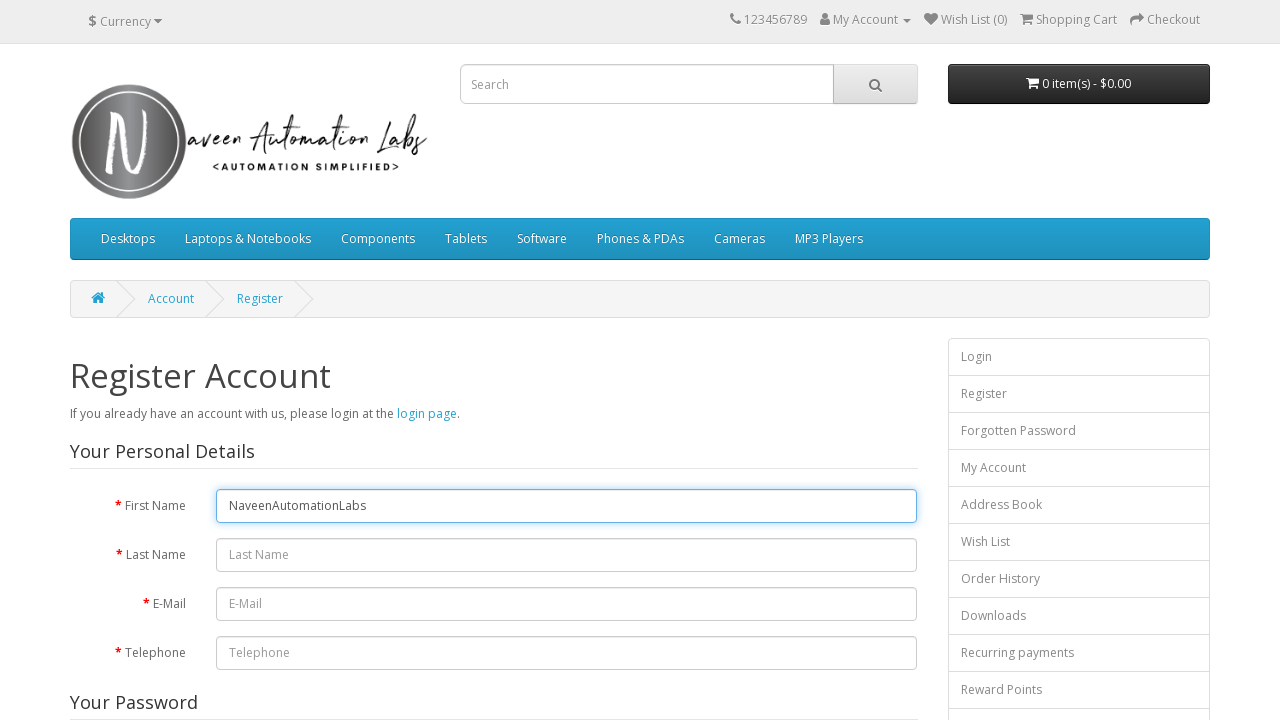

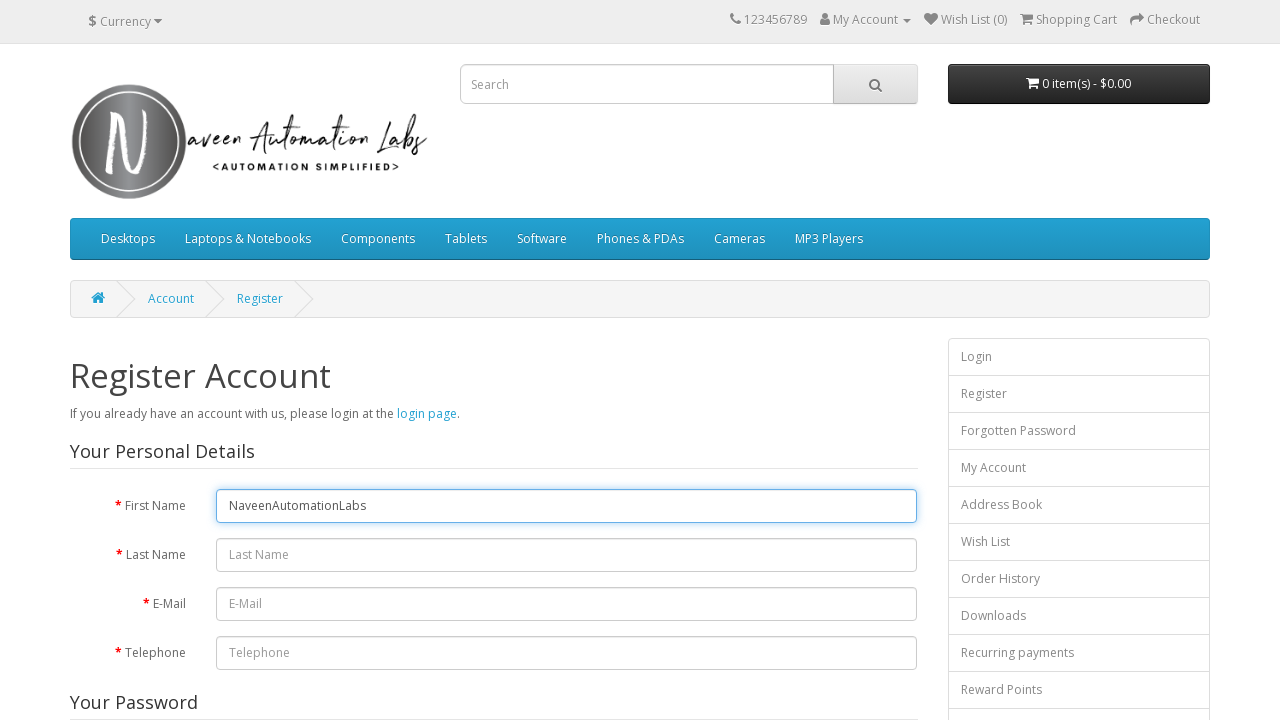